Tests nested iframe handling by switching to an outer frame, then an inner frame, clicking a button inside, and navigating back through parent frames

Starting URL: https://leafground.com/frame.xhtml

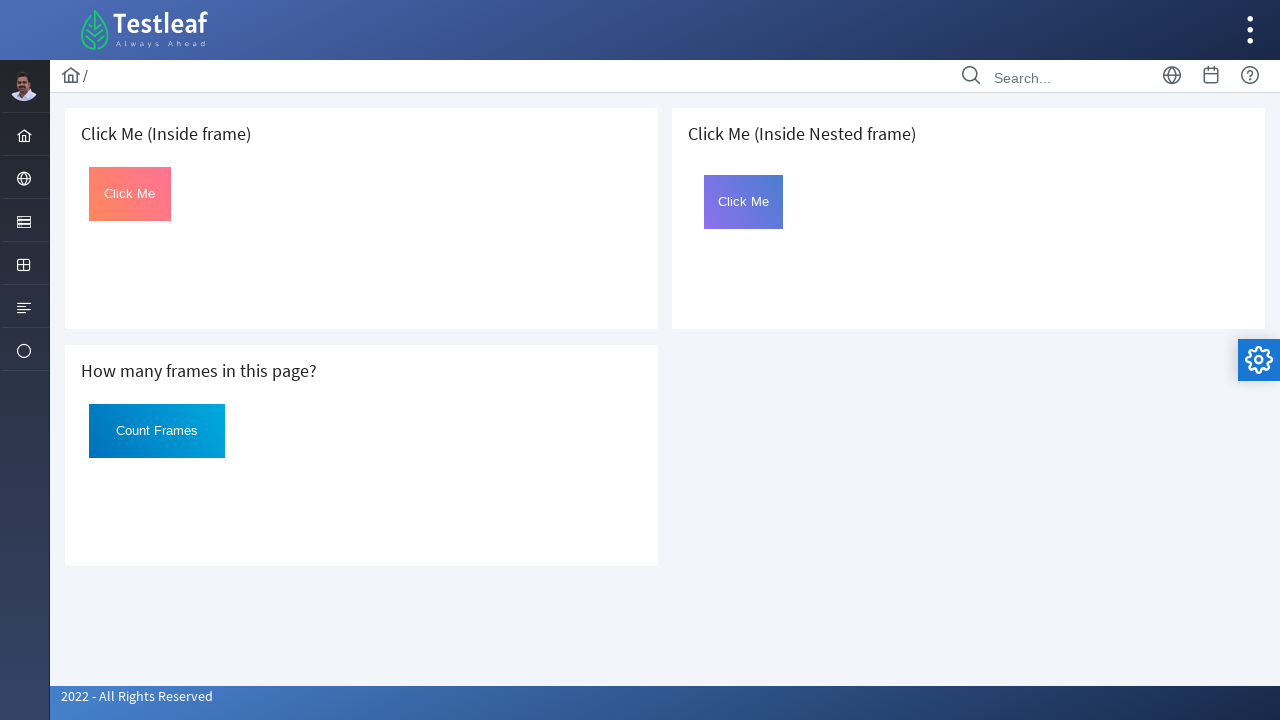

Switched to outer frame at index 2
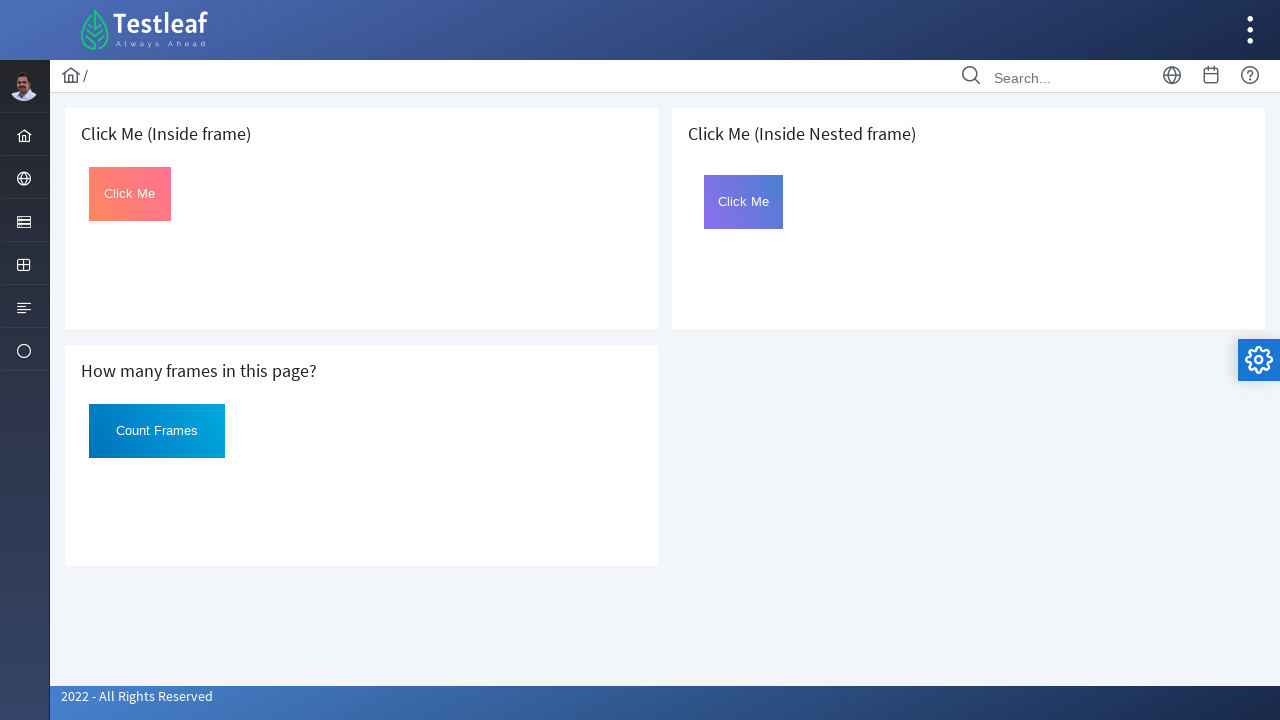

Located inner frame with id 'frame2'
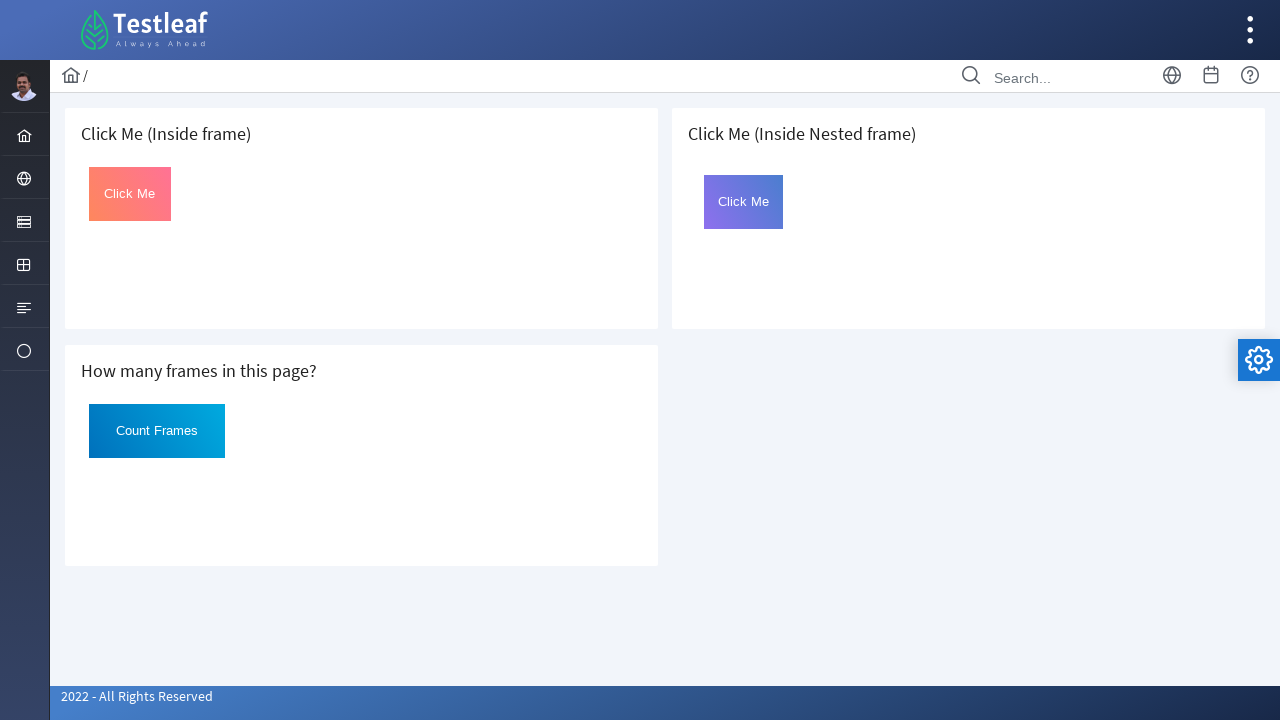

Clicked button with id 'Click' inside the inner frame at (744, 202) on iframe >> nth=2 >> internal:control=enter-frame >> #frame2 >> internal:control=e
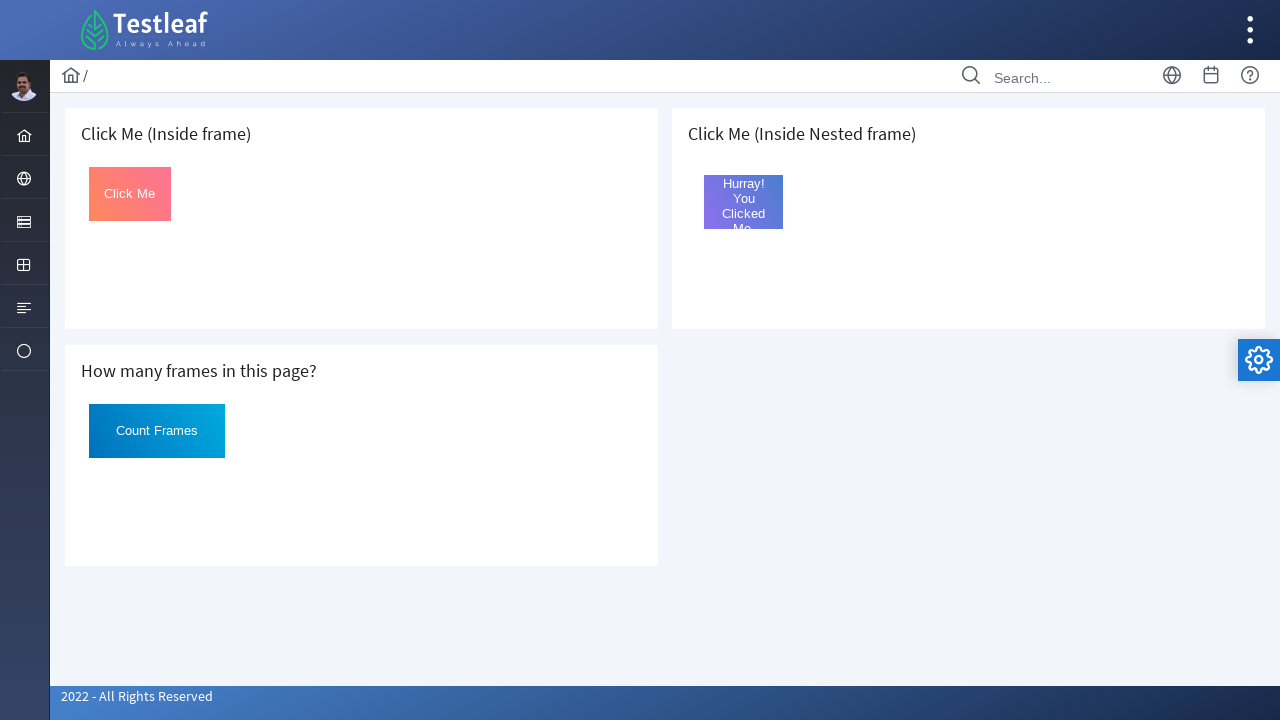

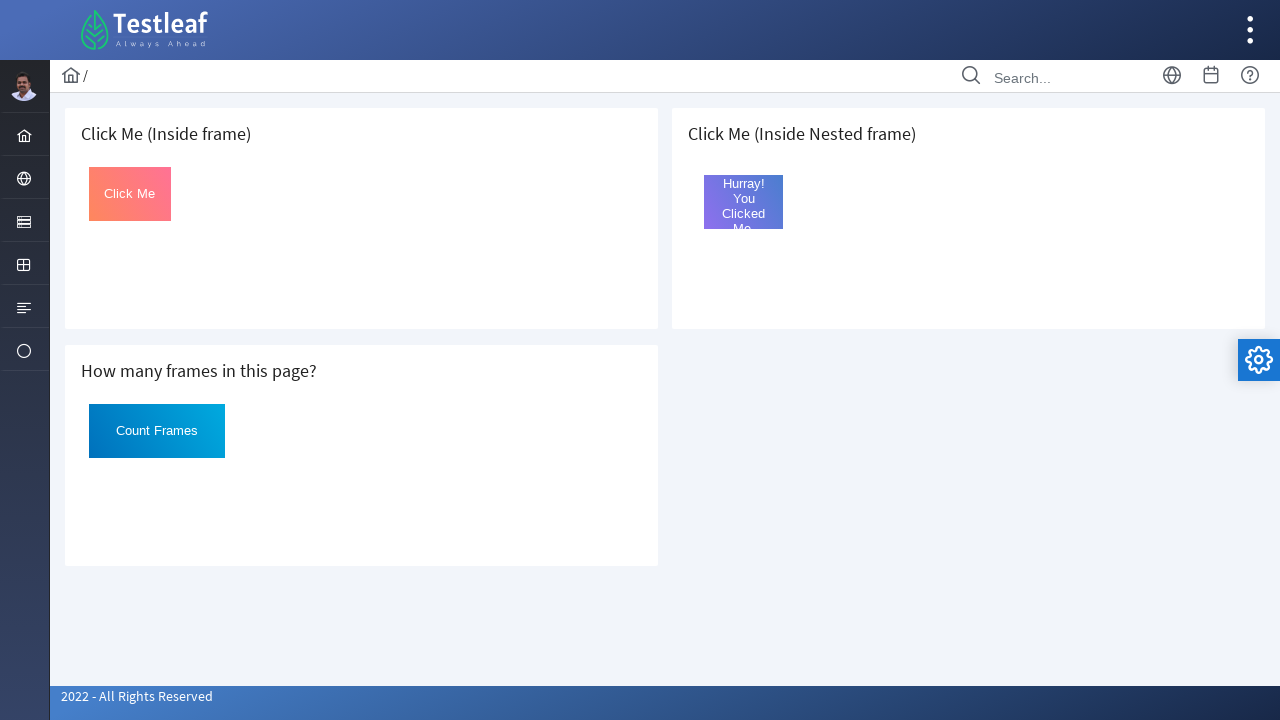